Tests browser window handling by opening new tabs/windows and switching between them before closing the child windows

Starting URL: https://demoqa.com/browser-windows

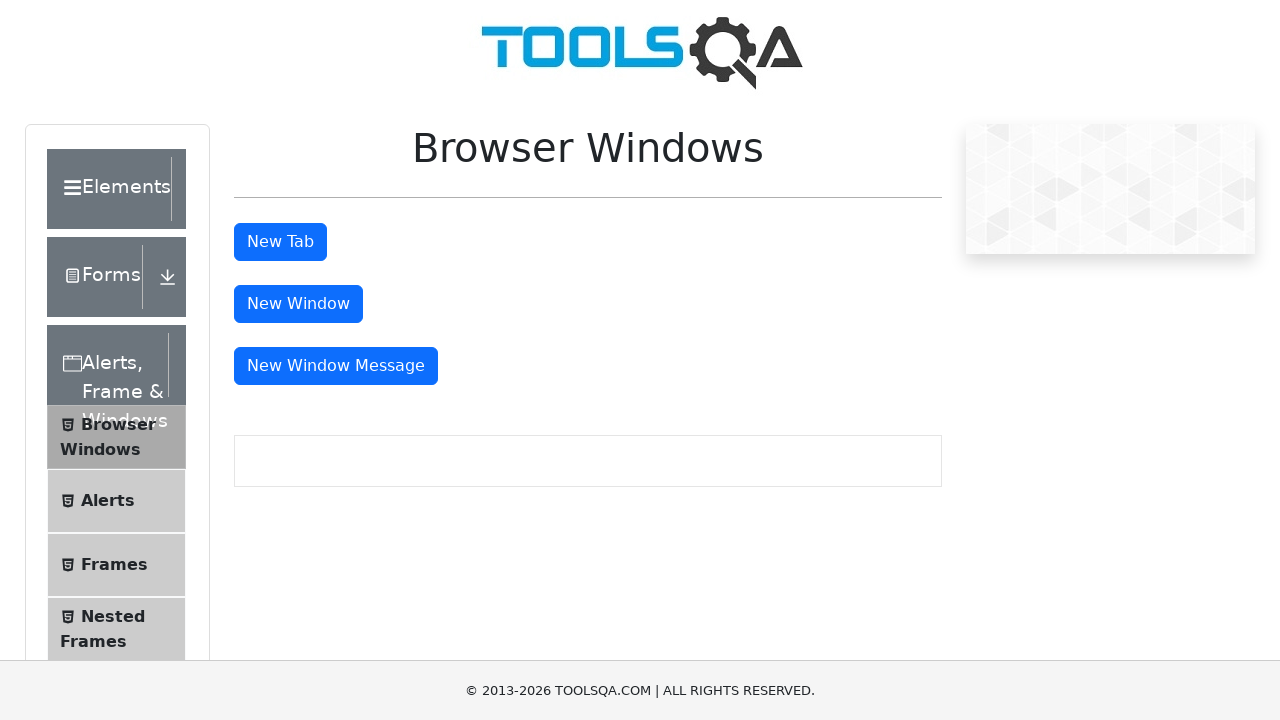

Clicked button to open new tab at (280, 242) on button#tabButton
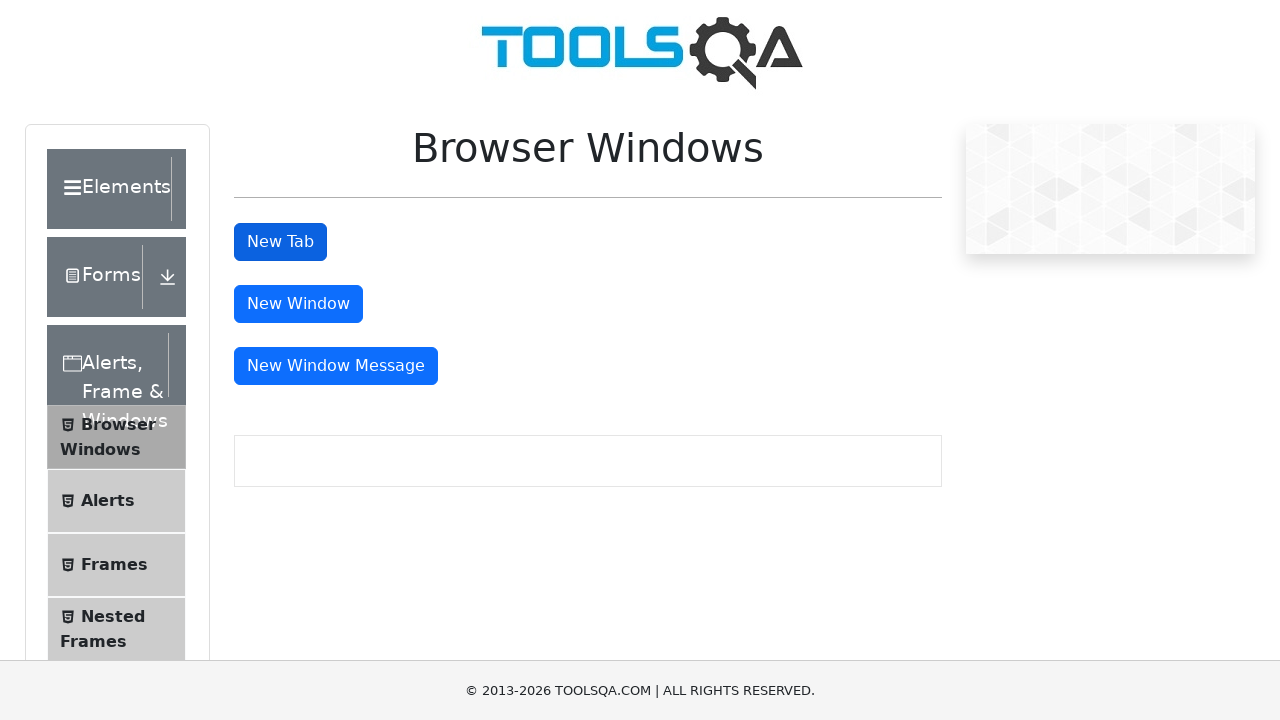

Clicked button to open new window at (298, 304) on button#windowButton
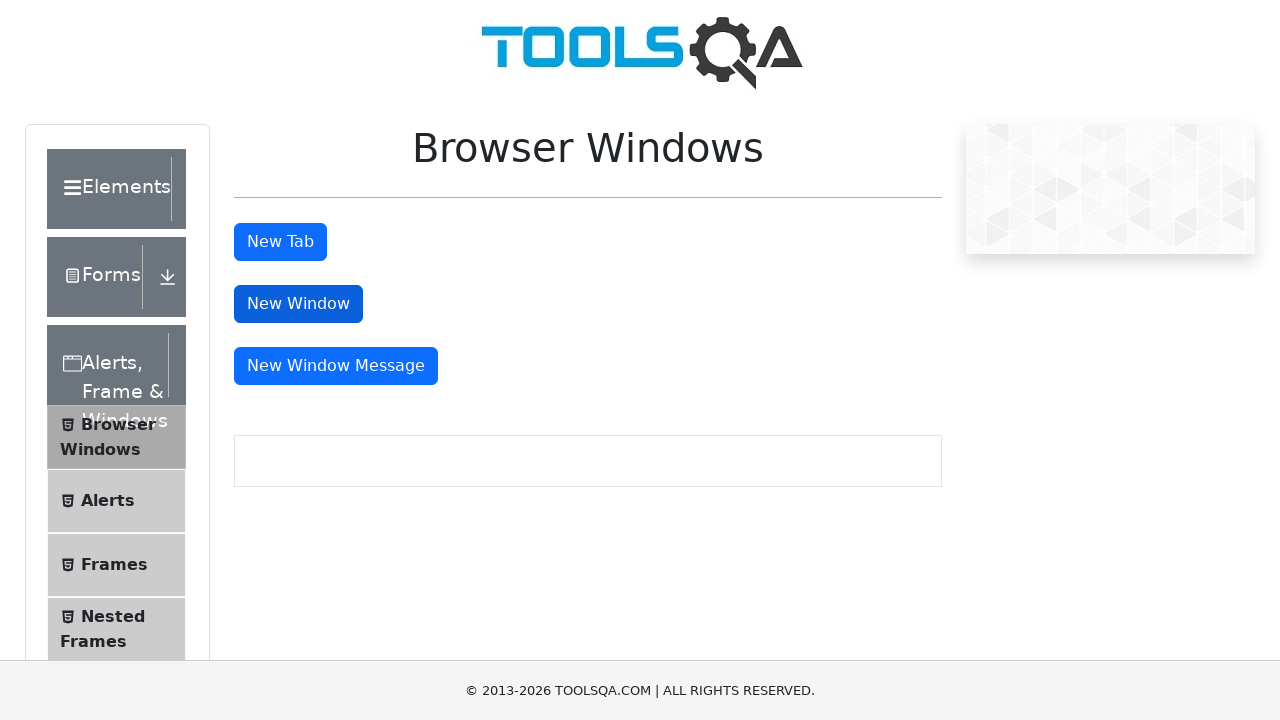

Retrieved all open pages/tabs from context
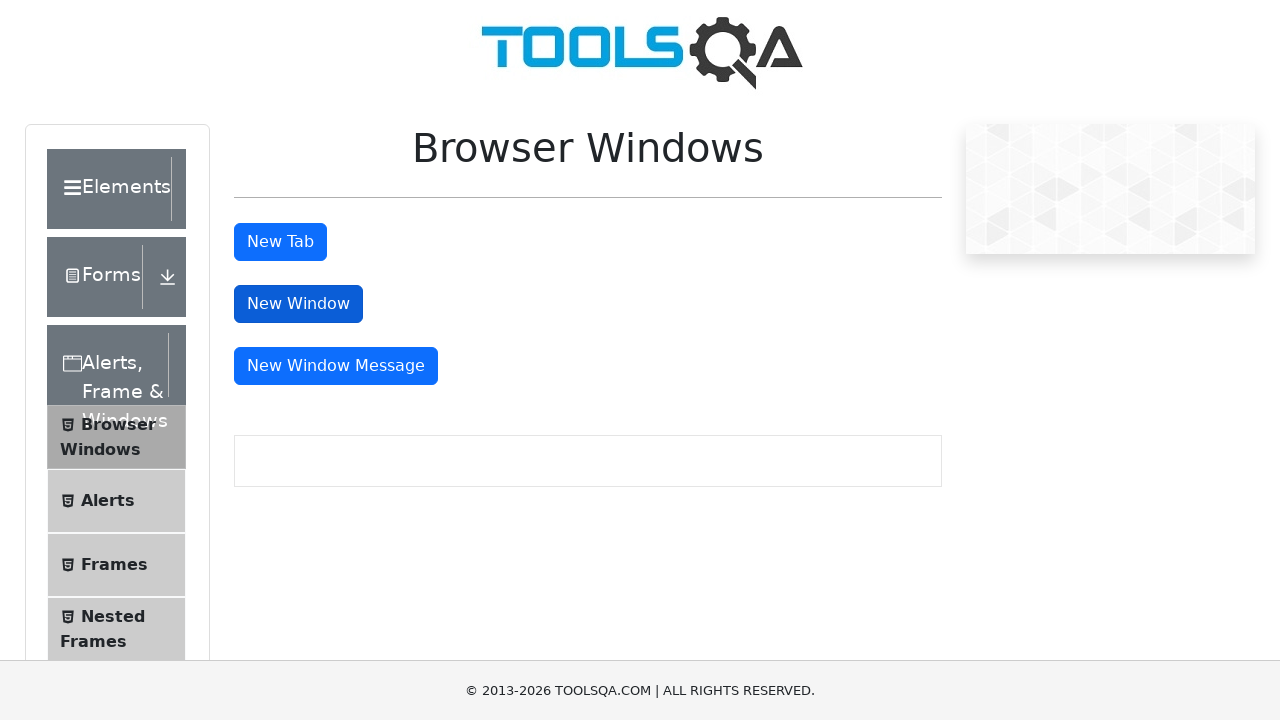

Closed a child window/tab
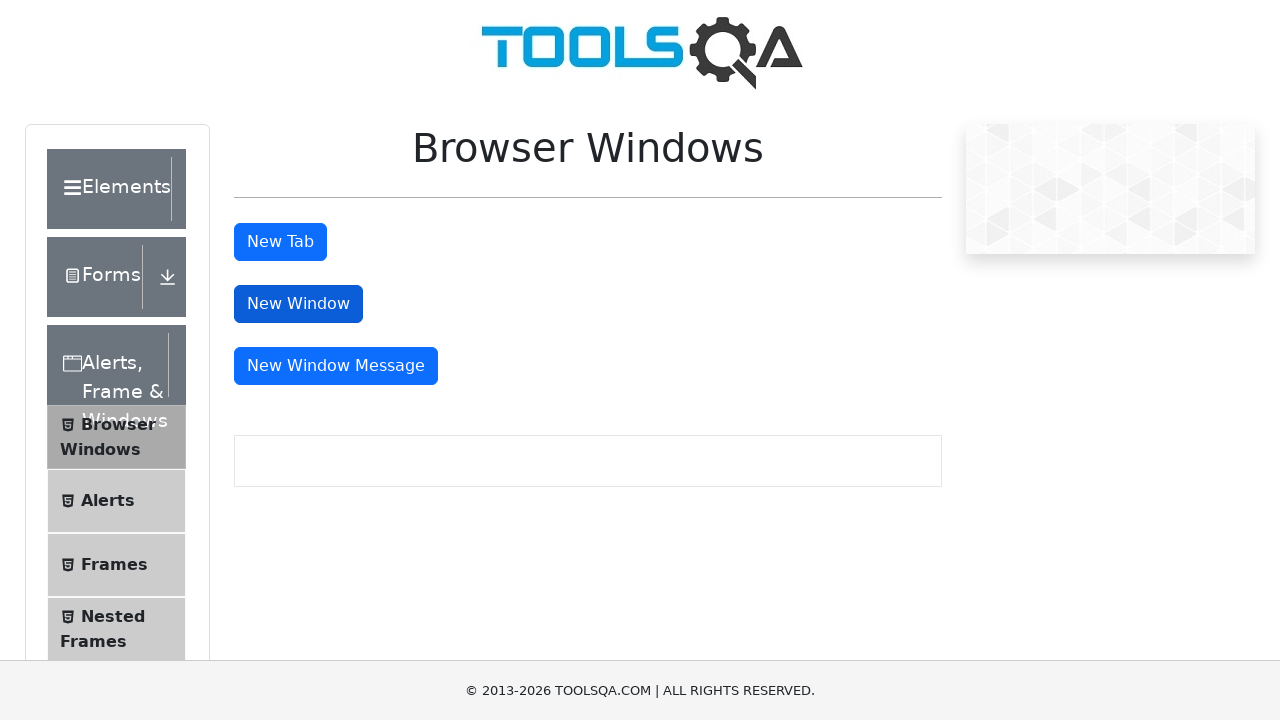

Closed a child window/tab
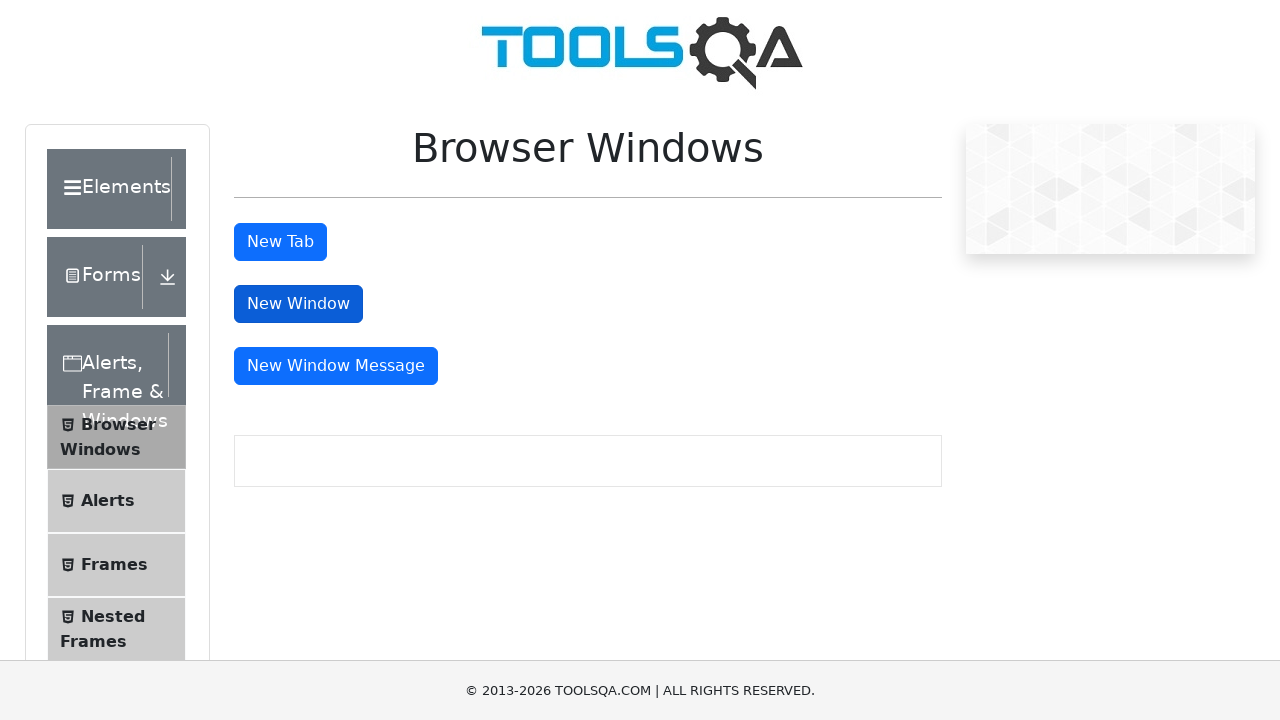

Test completed - original page remains active
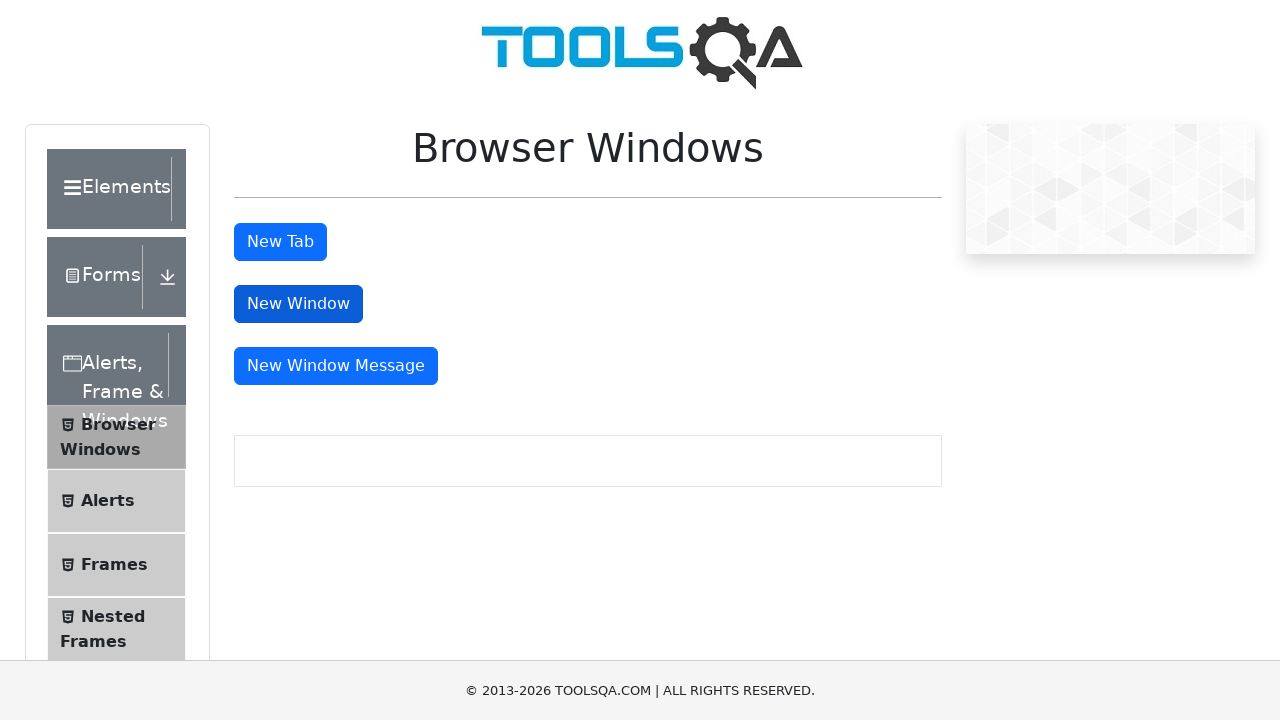

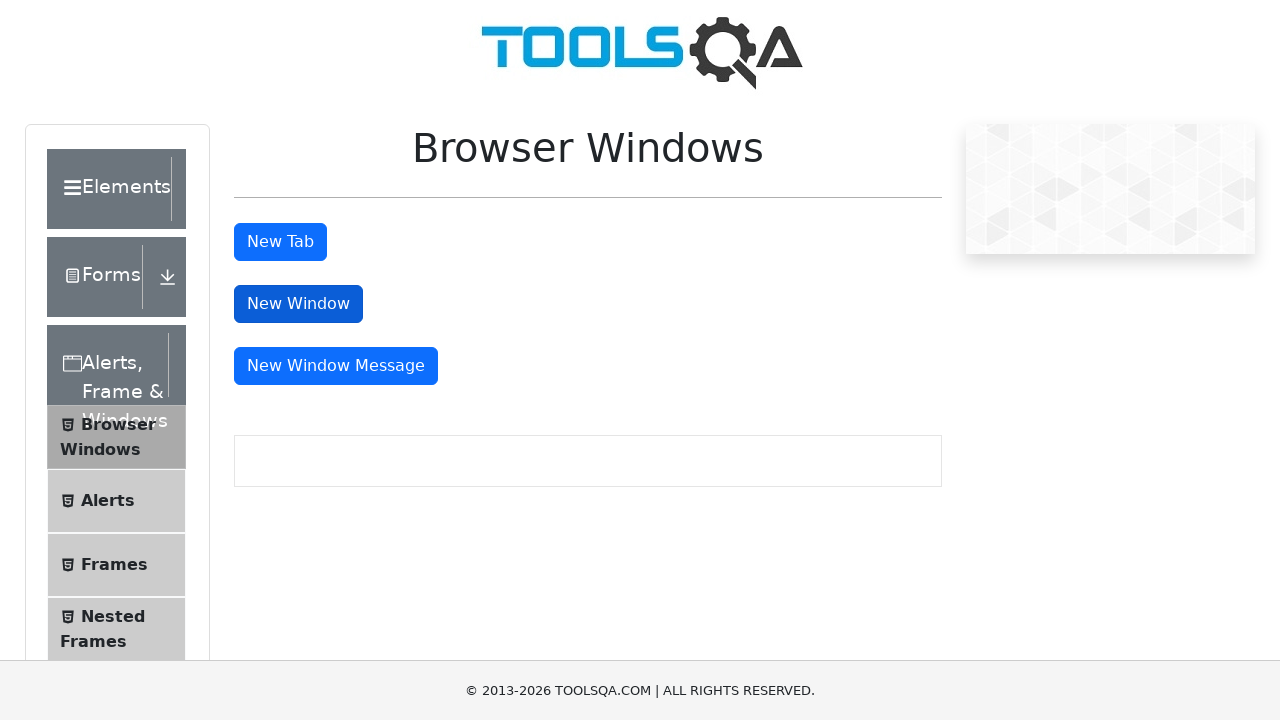